Tests JavaScript alert handling functionality by triggering and interacting with different types of alerts (simple alerts, confirm dialogs) on a test page

Starting URL: https://testpages.herokuapp.com/styled/alerts/alert-test.html

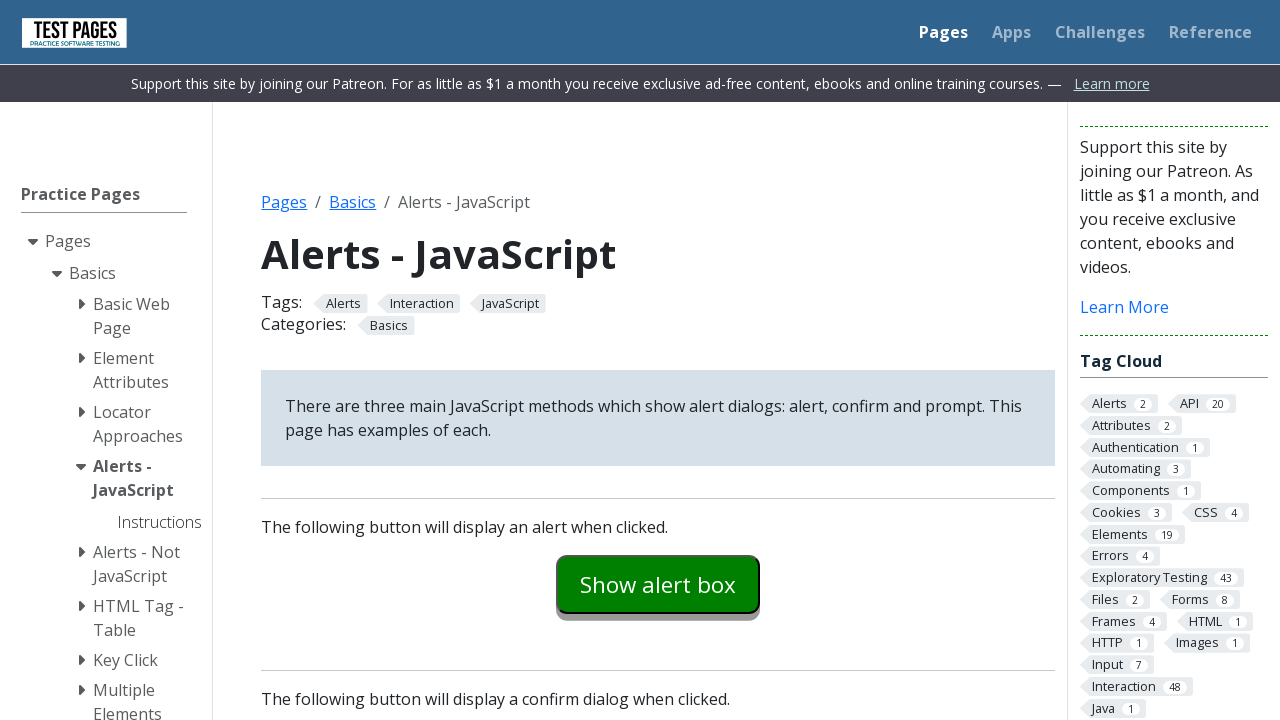

Clicked button to trigger simple alert at (658, 584) on #alertexamples
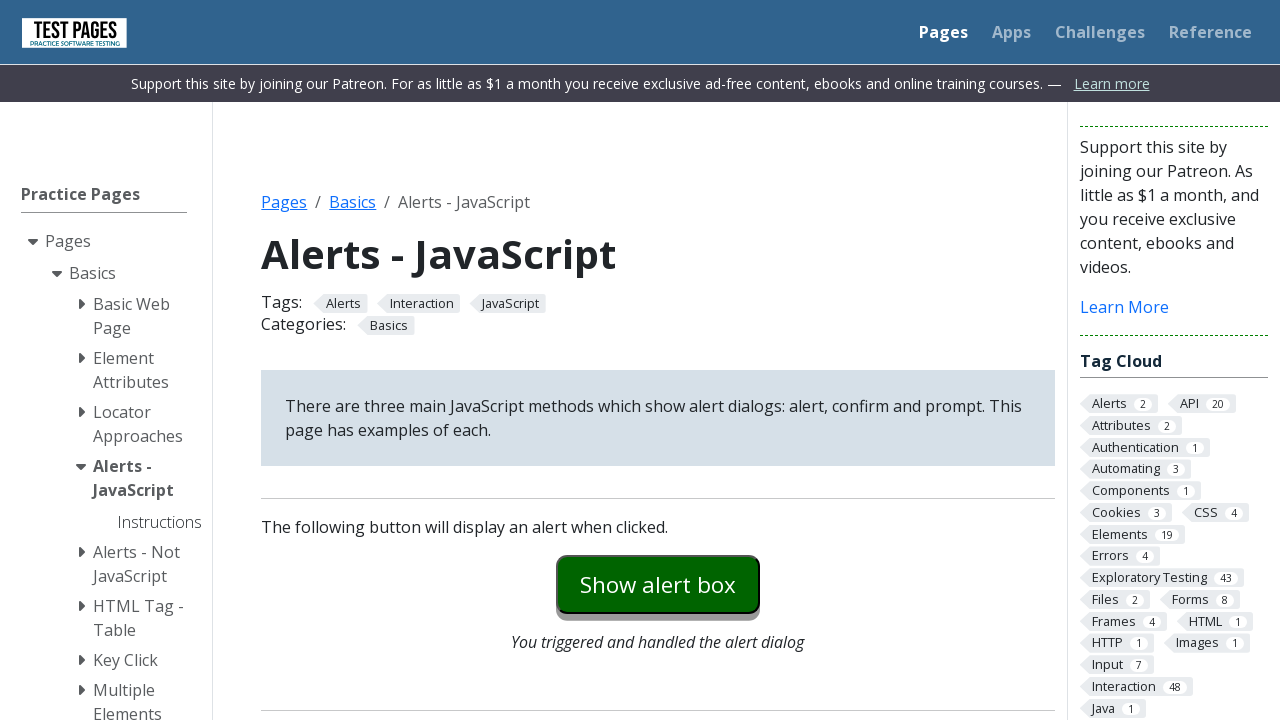

Accepted simple alert dialog
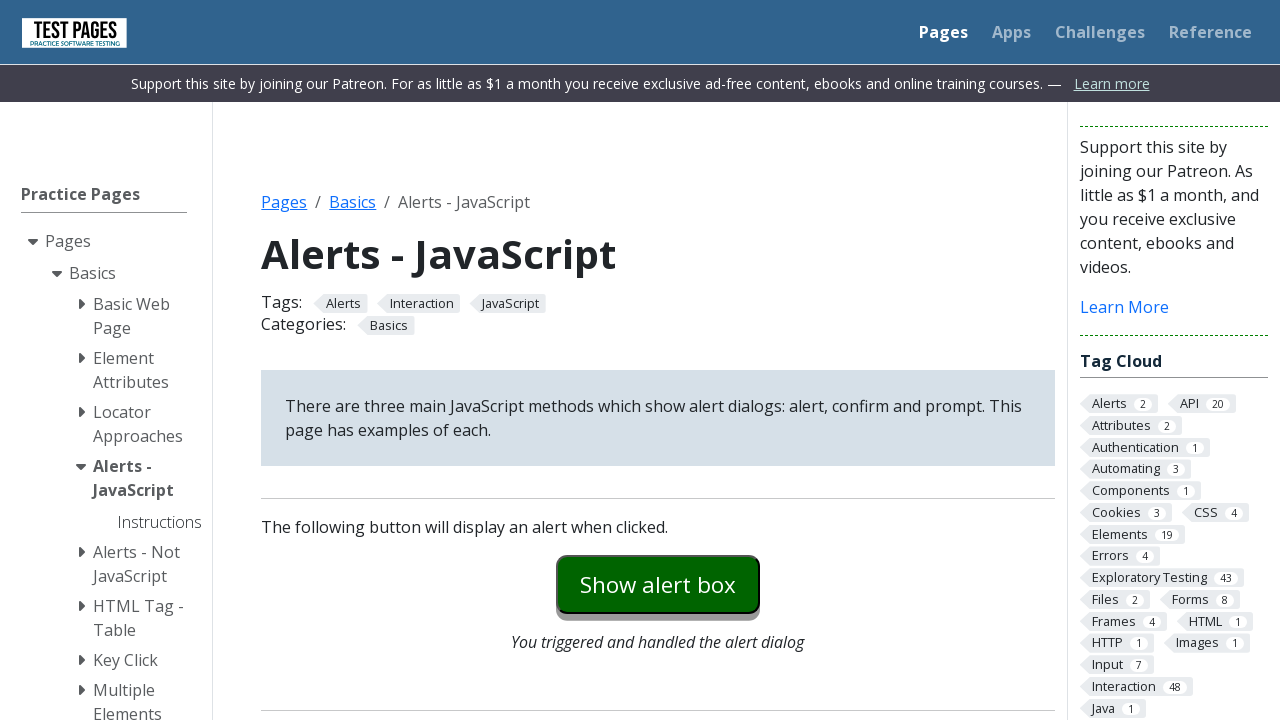

Clicked button to trigger confirm dialog at (658, 360) on #confirmexample
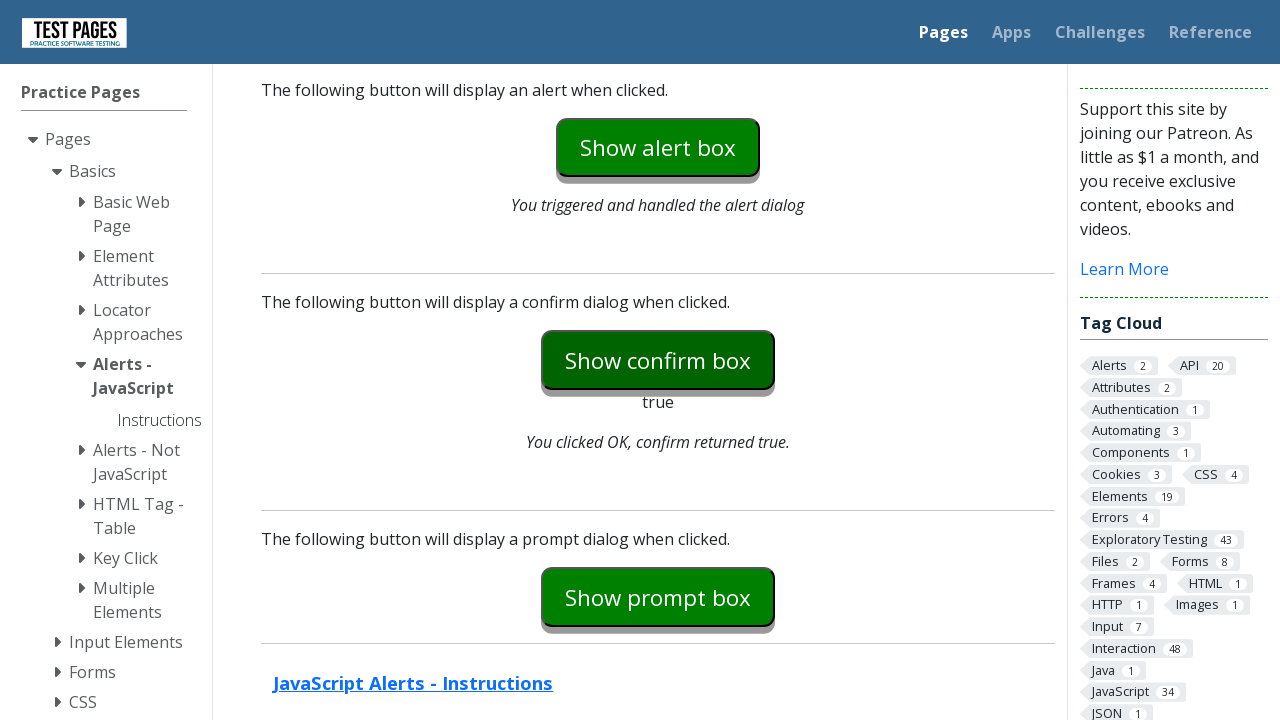

Accepted confirm dialog
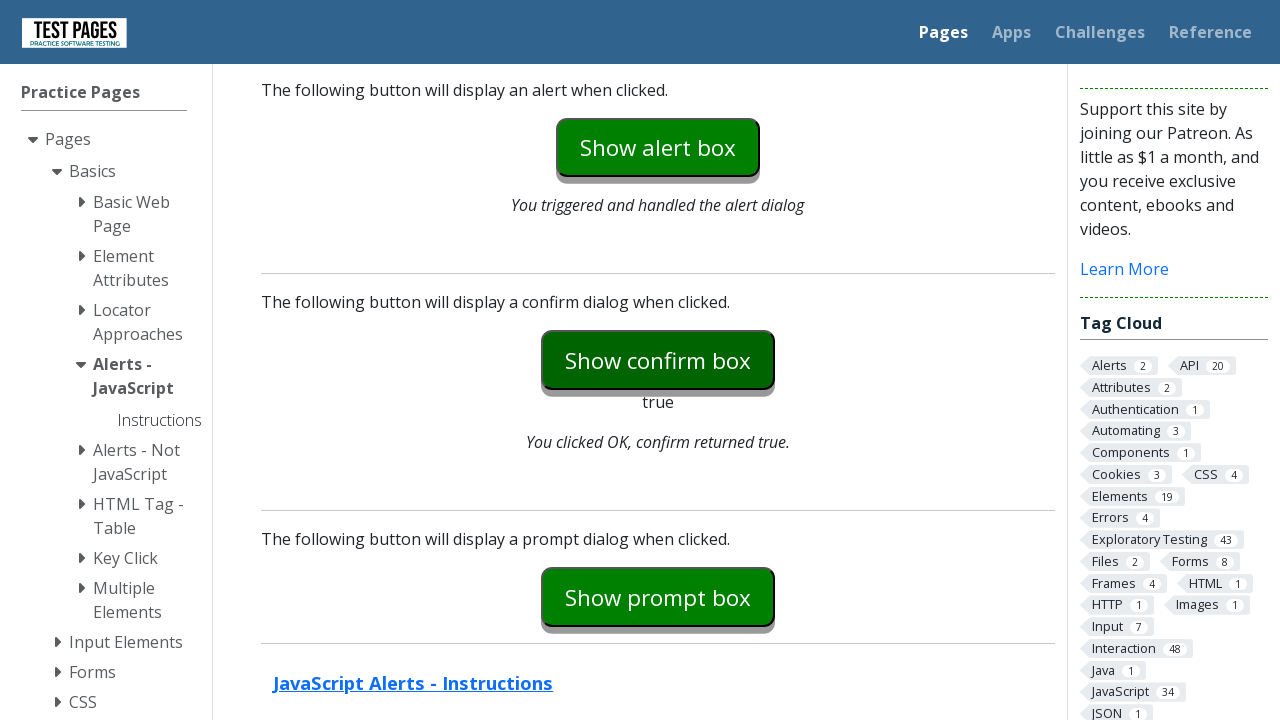

Clicked button to trigger confirm dialog again at (658, 360) on #confirmexample
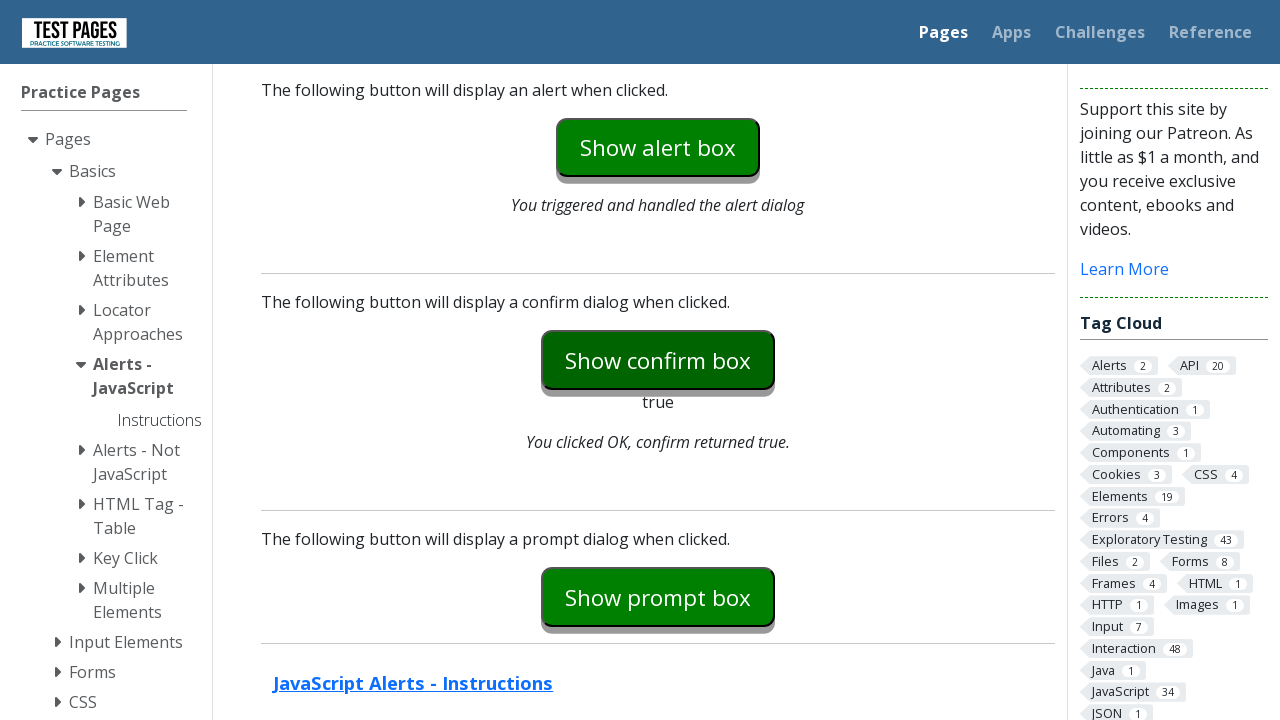

Dismissed confirm dialog
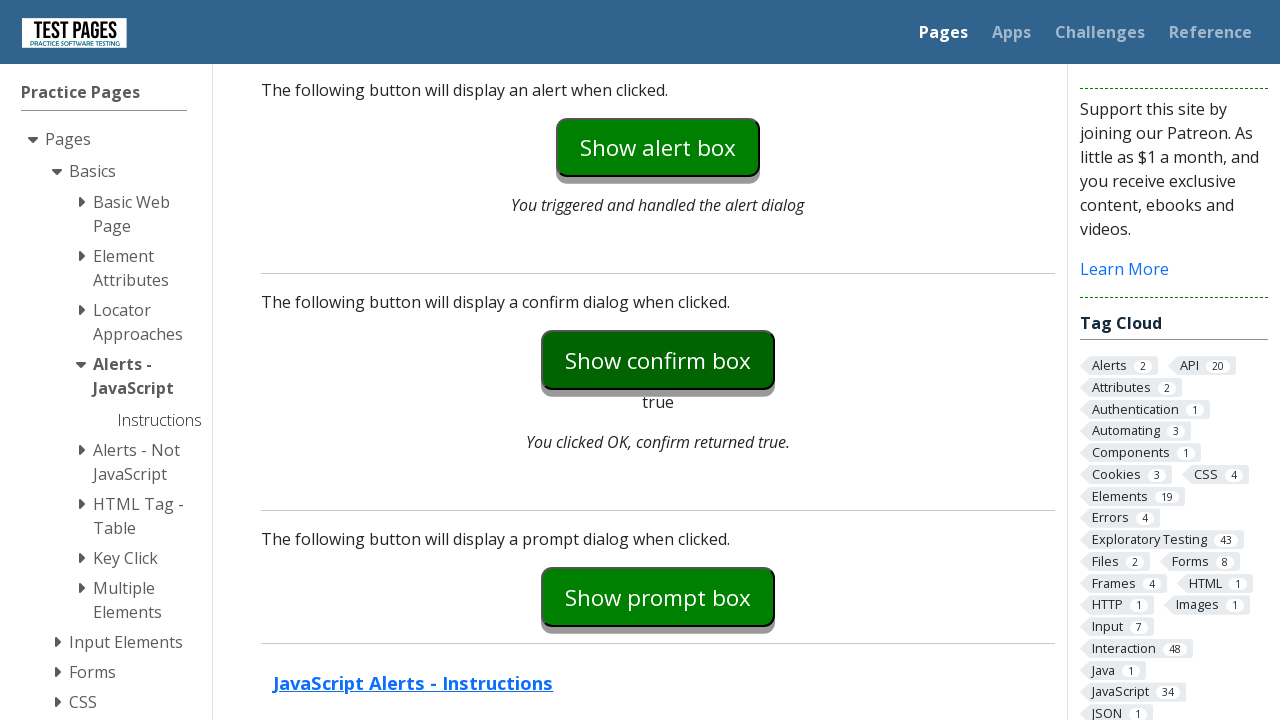

Clicked button to trigger alert for text validation at (658, 147) on #alertexamples
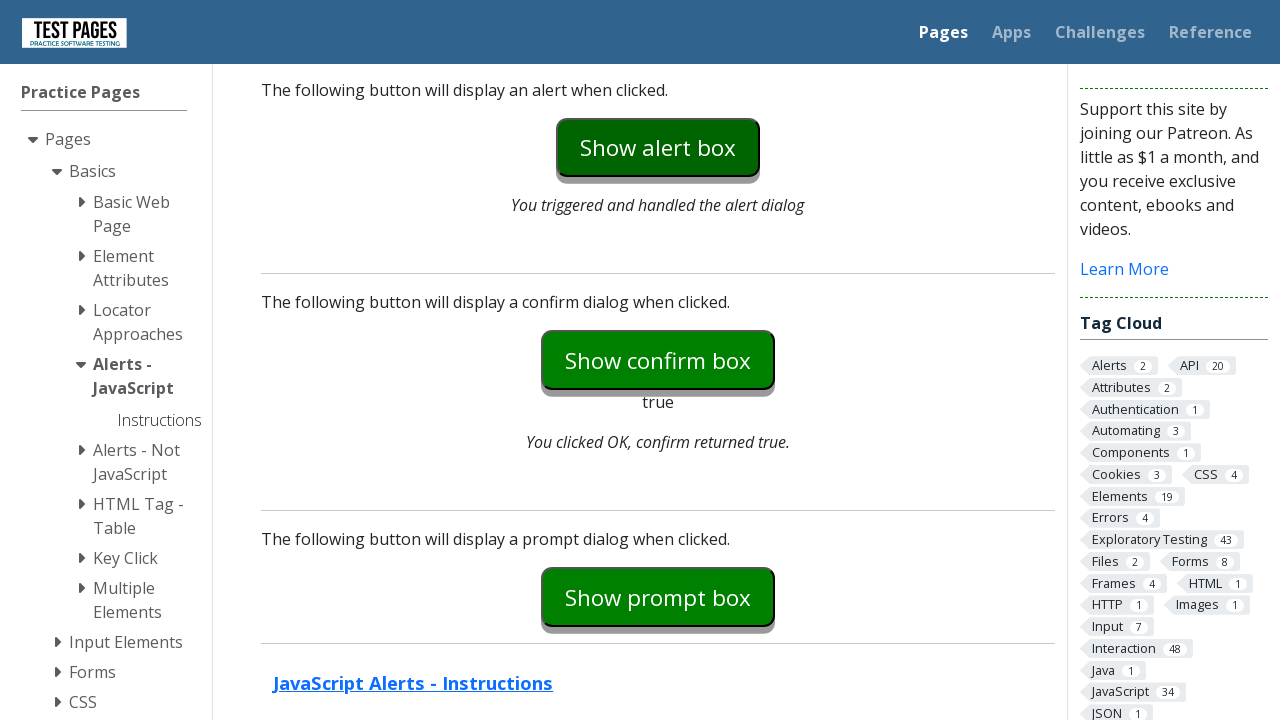

Validated alert message and accepted if it matches 'I am an alert box!'
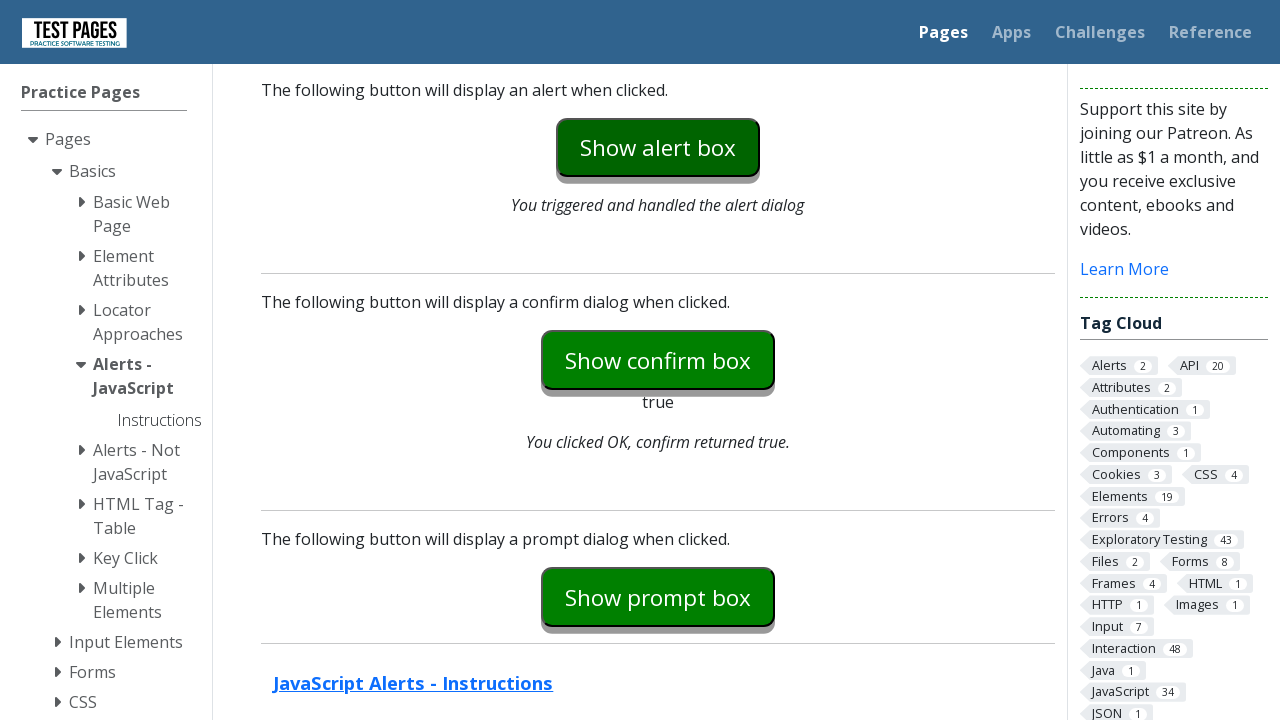

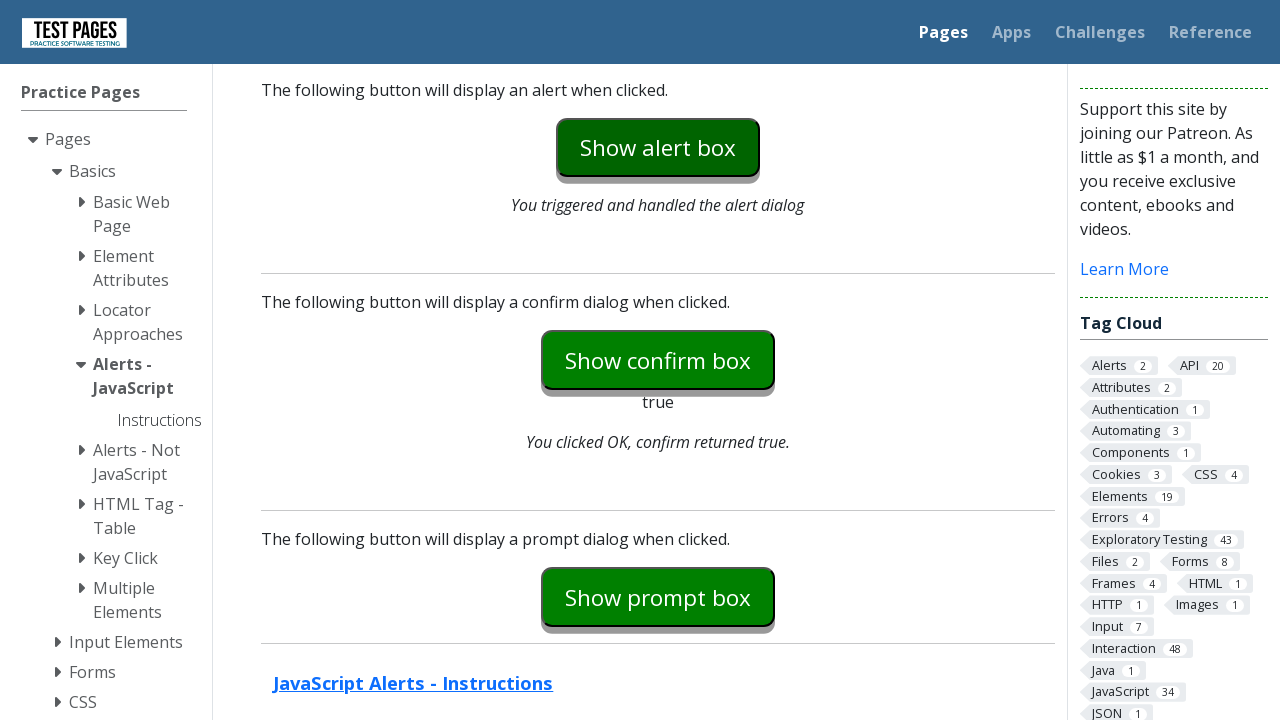